Navigates to the Selenium official website and then to Flipkart, testing basic page navigation functionality

Starting URL: https://www.selenium.dev/

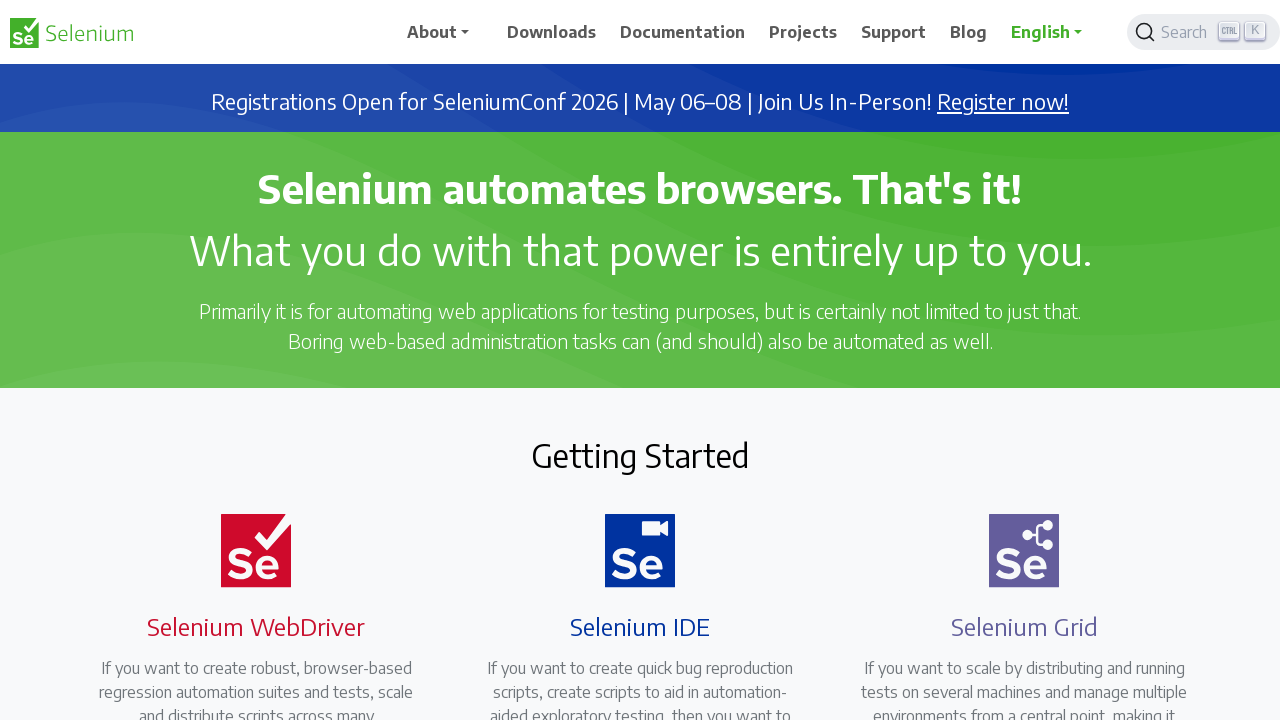

Selenium homepage loaded (domcontentloaded)
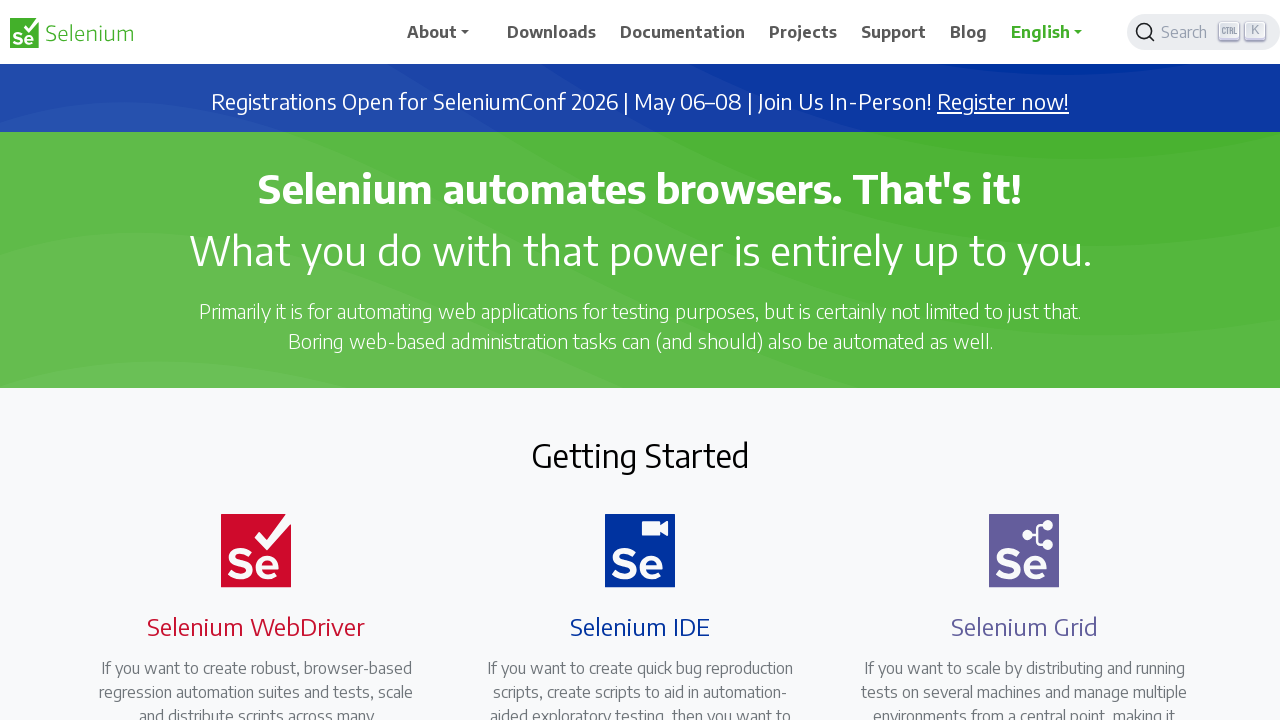

Navigated to Flipkart homepage
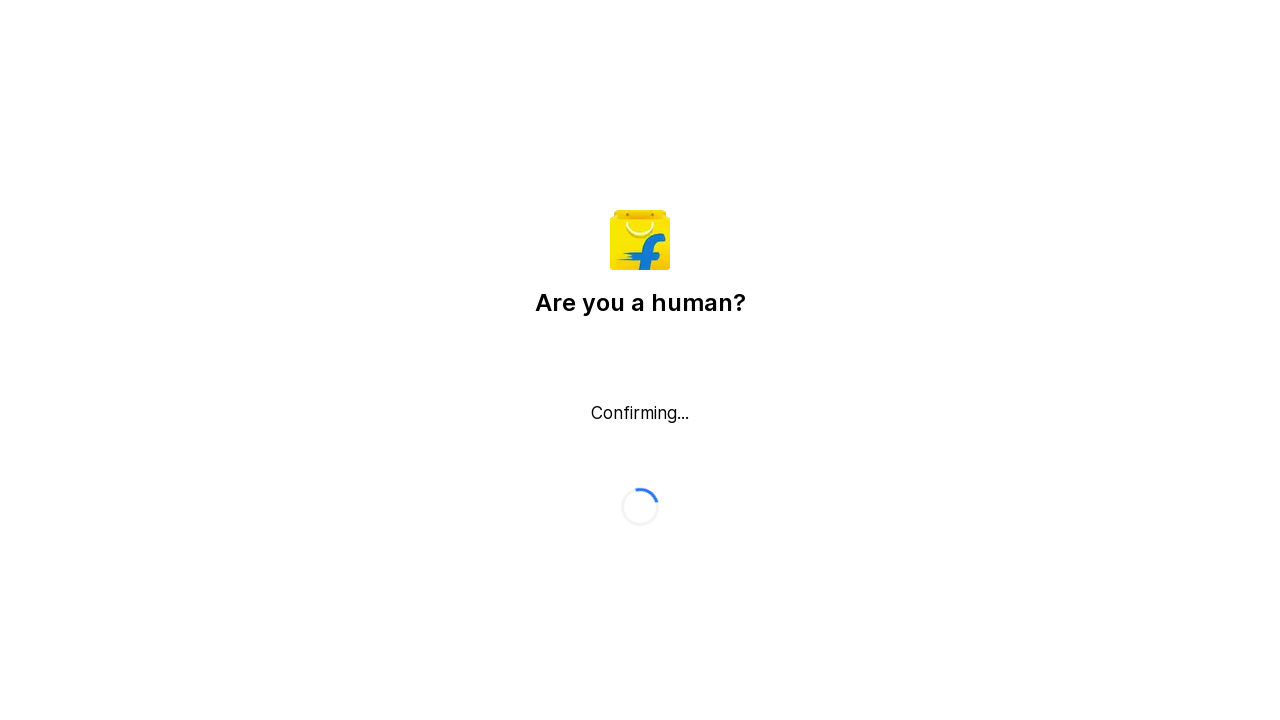

Flipkart homepage loaded (domcontentloaded)
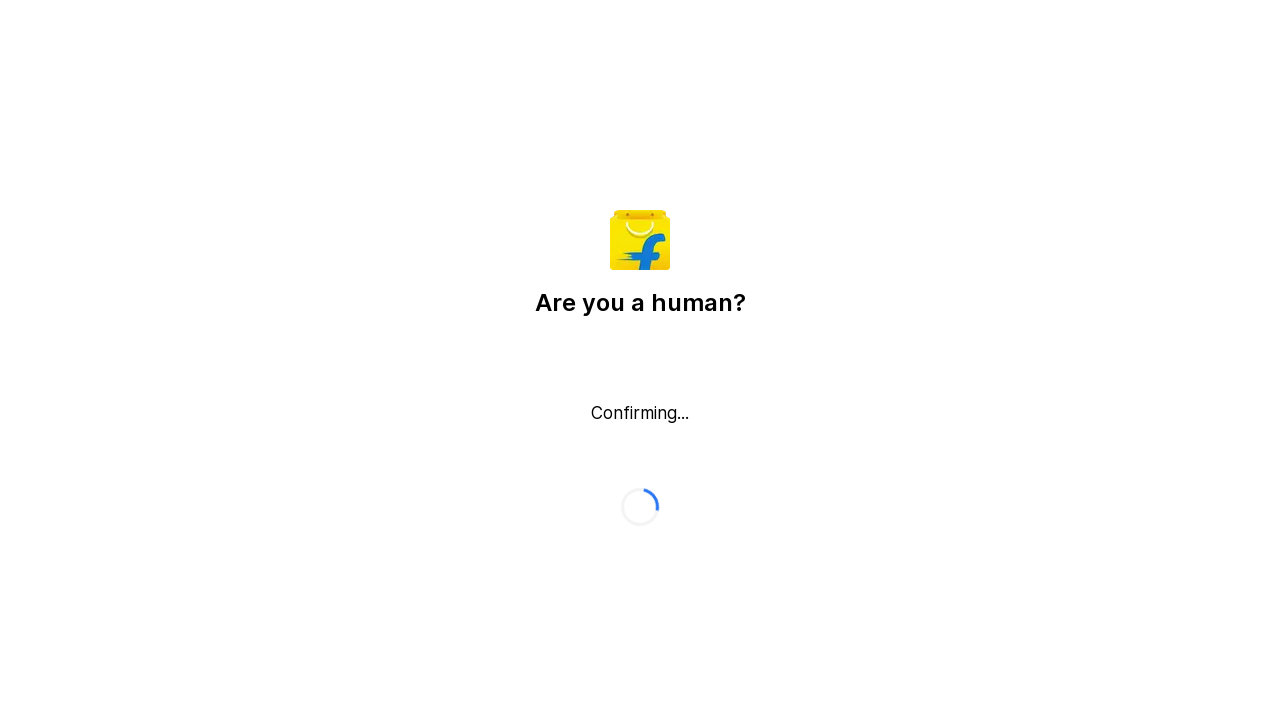

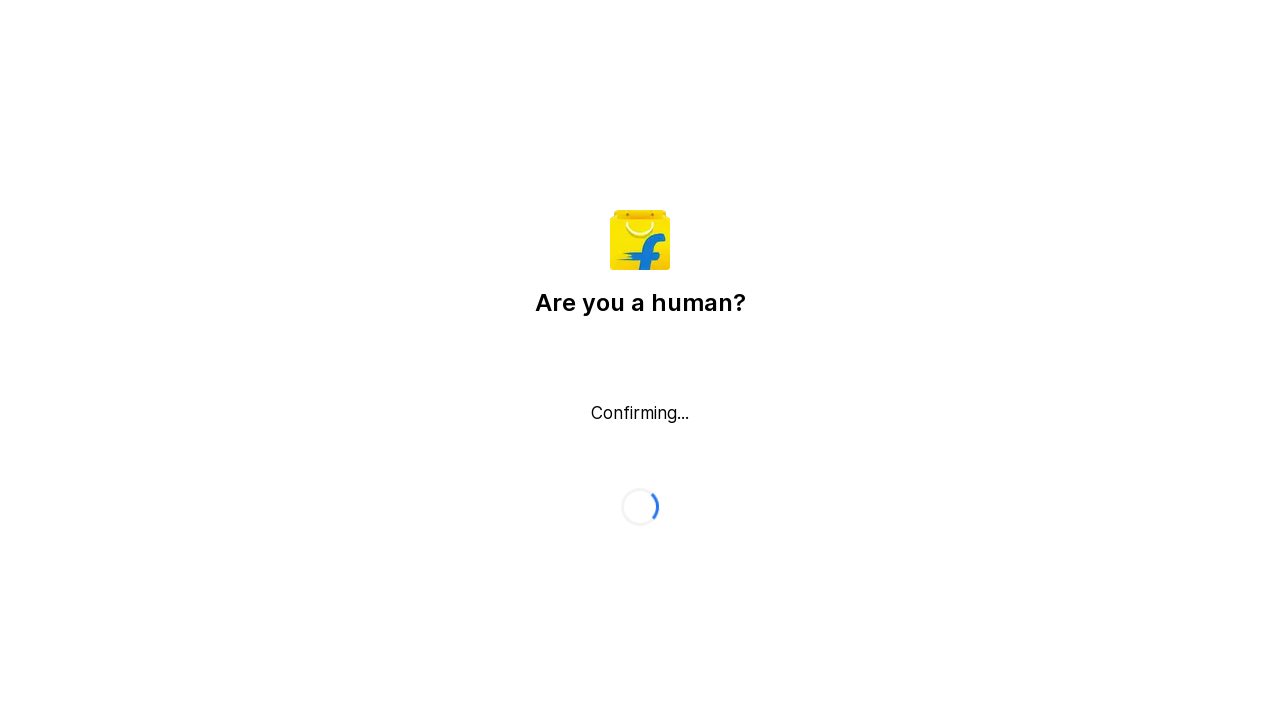